Gets the page source HTML content

Starting URL: https://duckduckgo.com/?

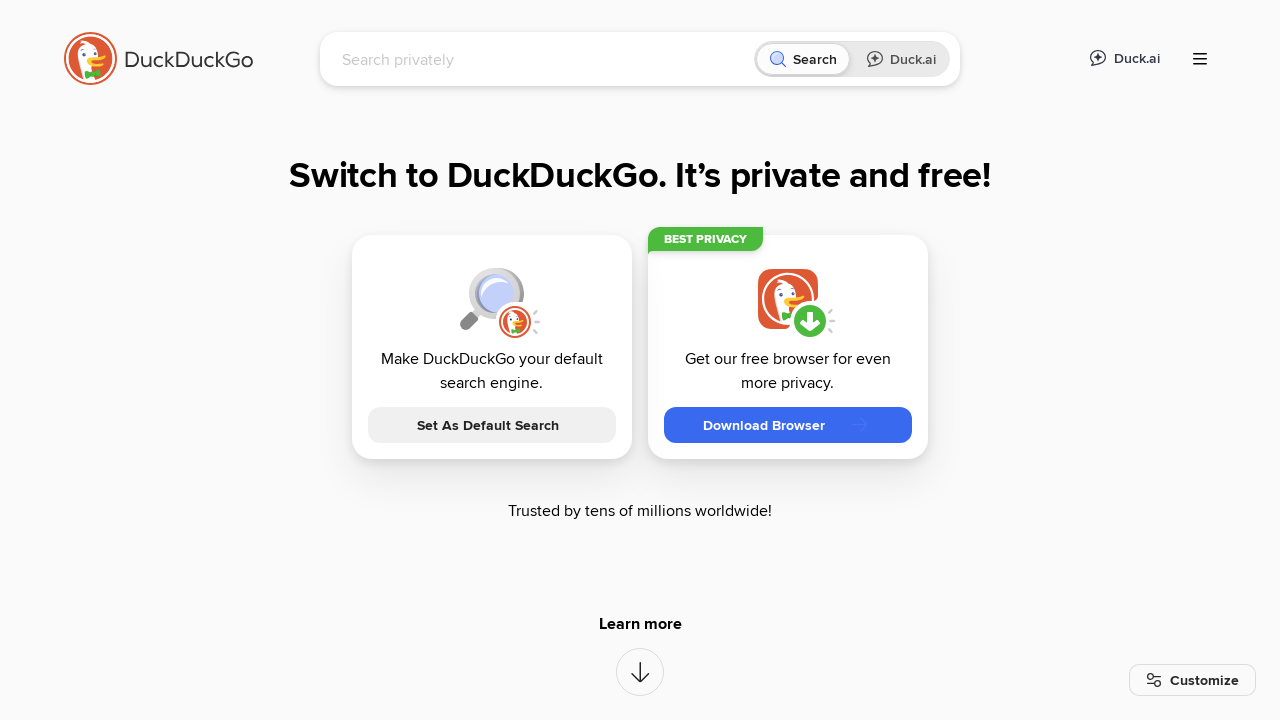

Retrieved page source HTML content
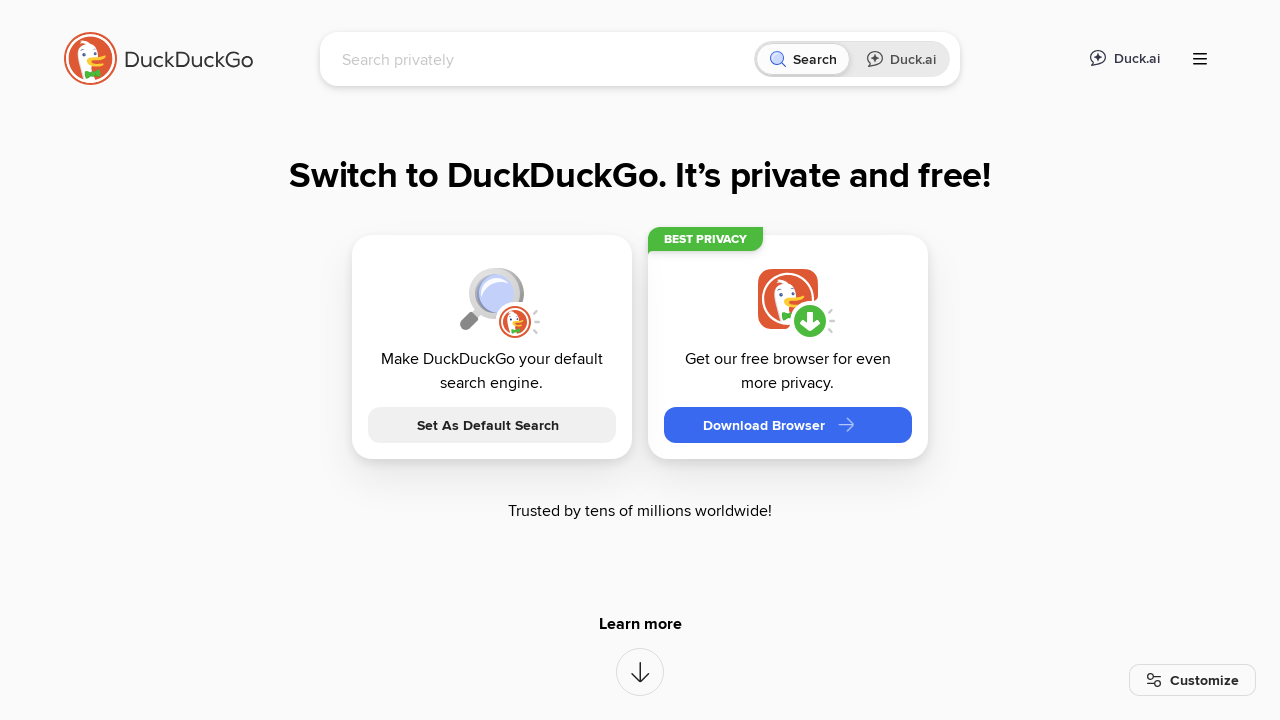

Verified that page source content is not empty
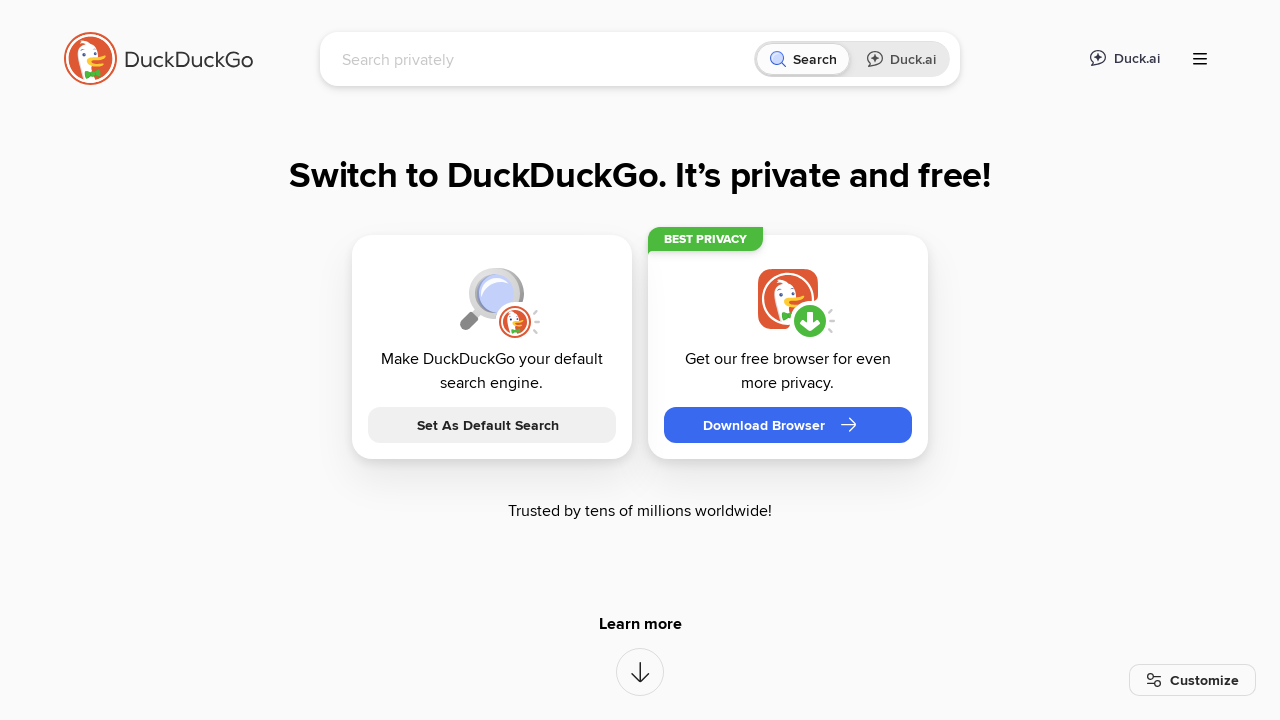

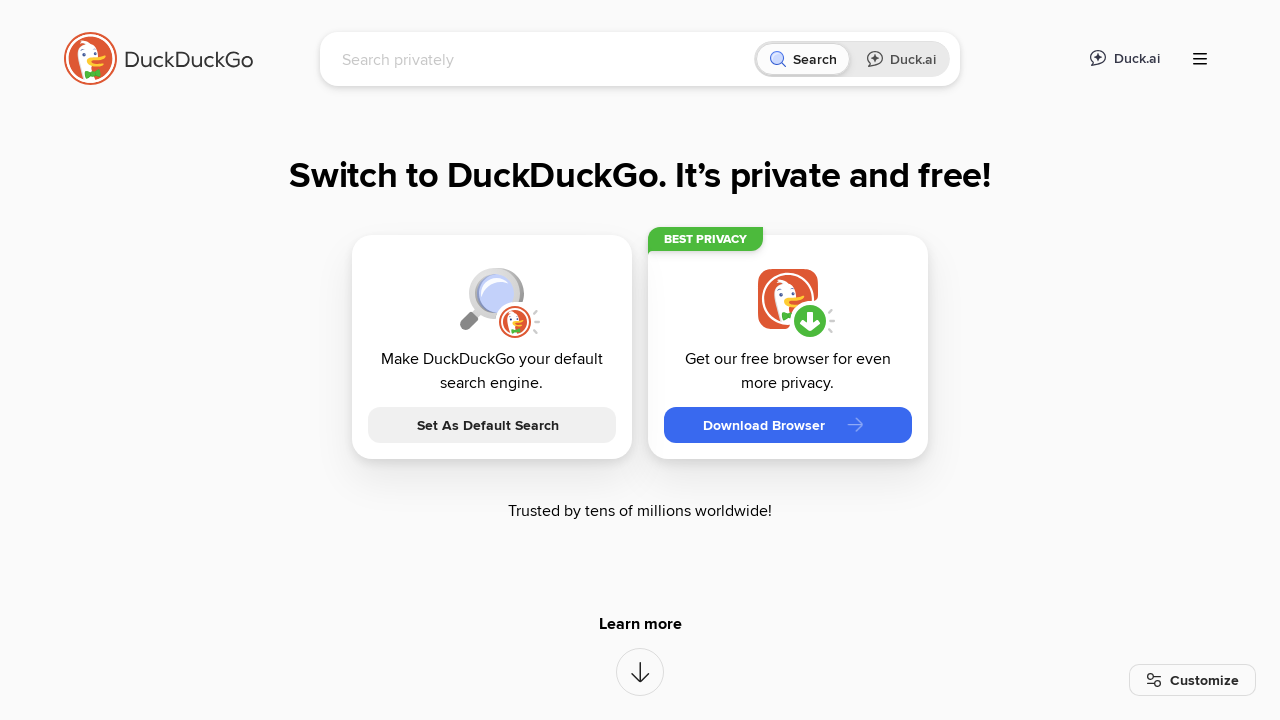